Tests Playwright's auto-wait functionality by clicking a "Run" button that triggers a loading animation, then waiting for and clicking the "Close" button that appears after 15-20 seconds.

Starting URL: http://demo.automationtesting.in/Loader.html

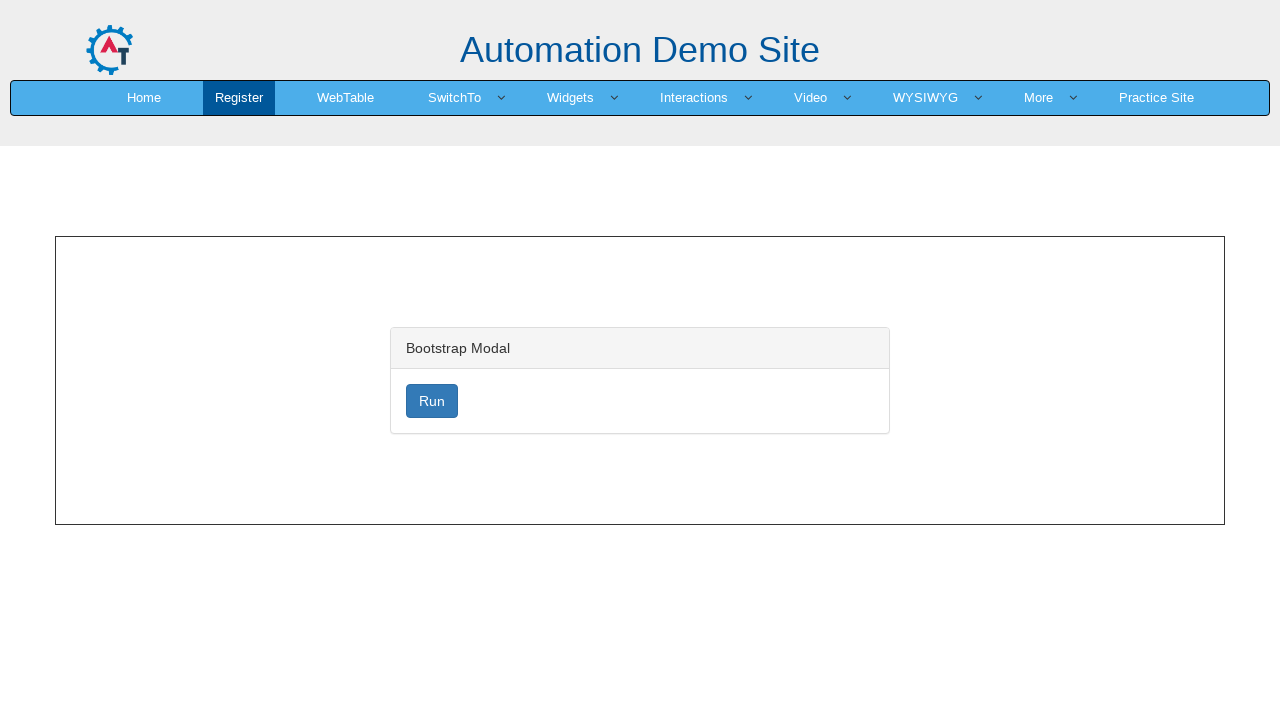

Navigated to loader demo page
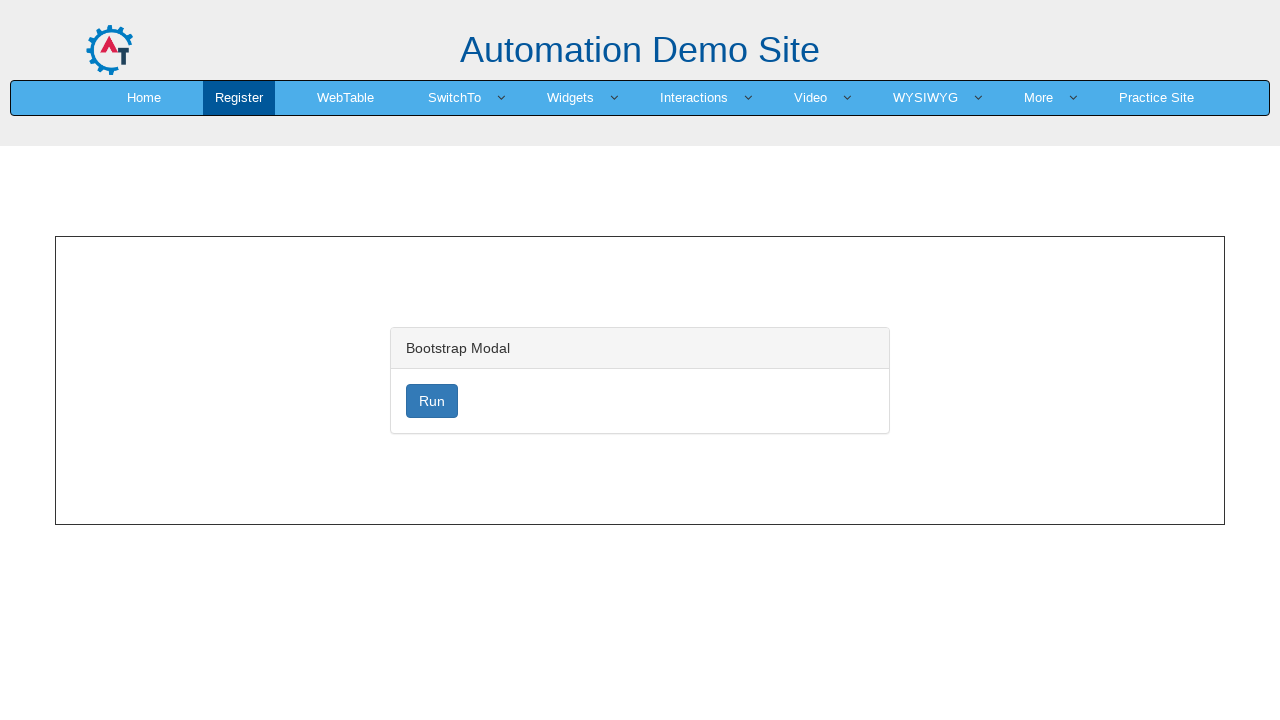

Clicked Run button to start loading animation at (432, 401) on xpath=//button[normalize-space()='Run']
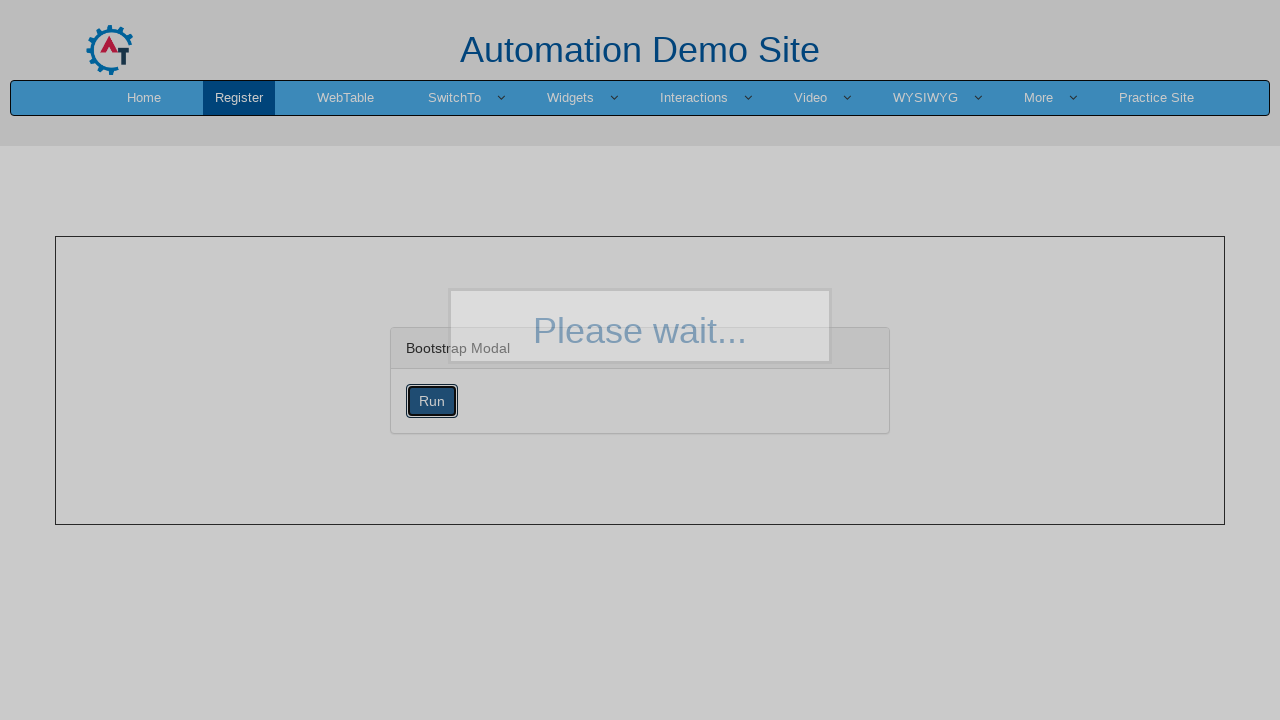

Clicked Close button after waiting for loader to complete at (768, 281) on xpath=//button[normalize-space()='Close']
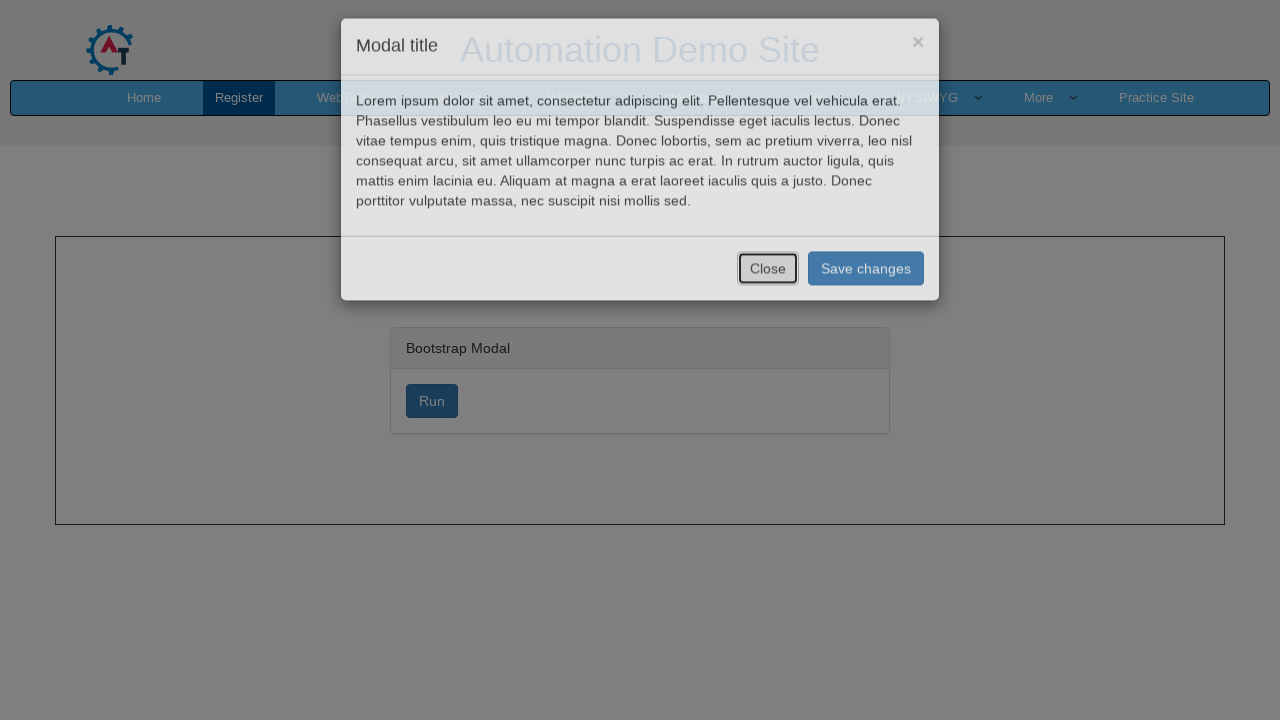

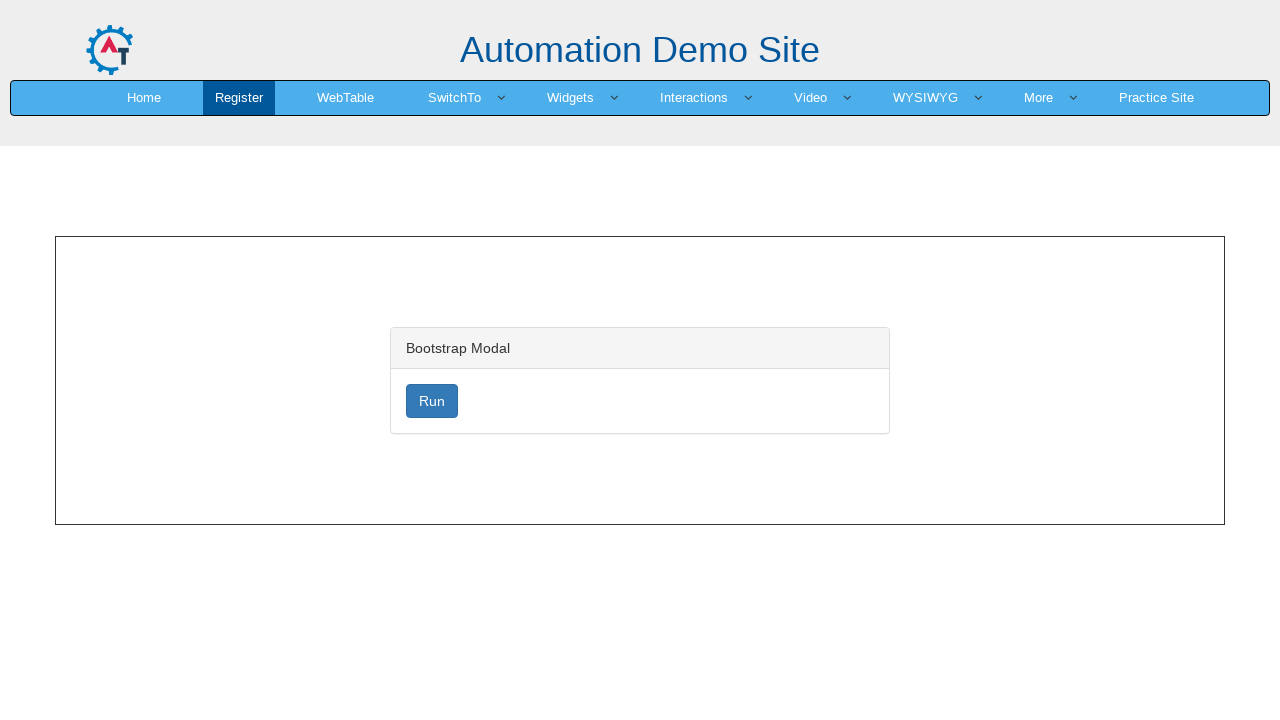